Tests iframe interaction by clicking a link inside an iframe

Starting URL: https://rahulshettyacademy.com/AutomationPractice/

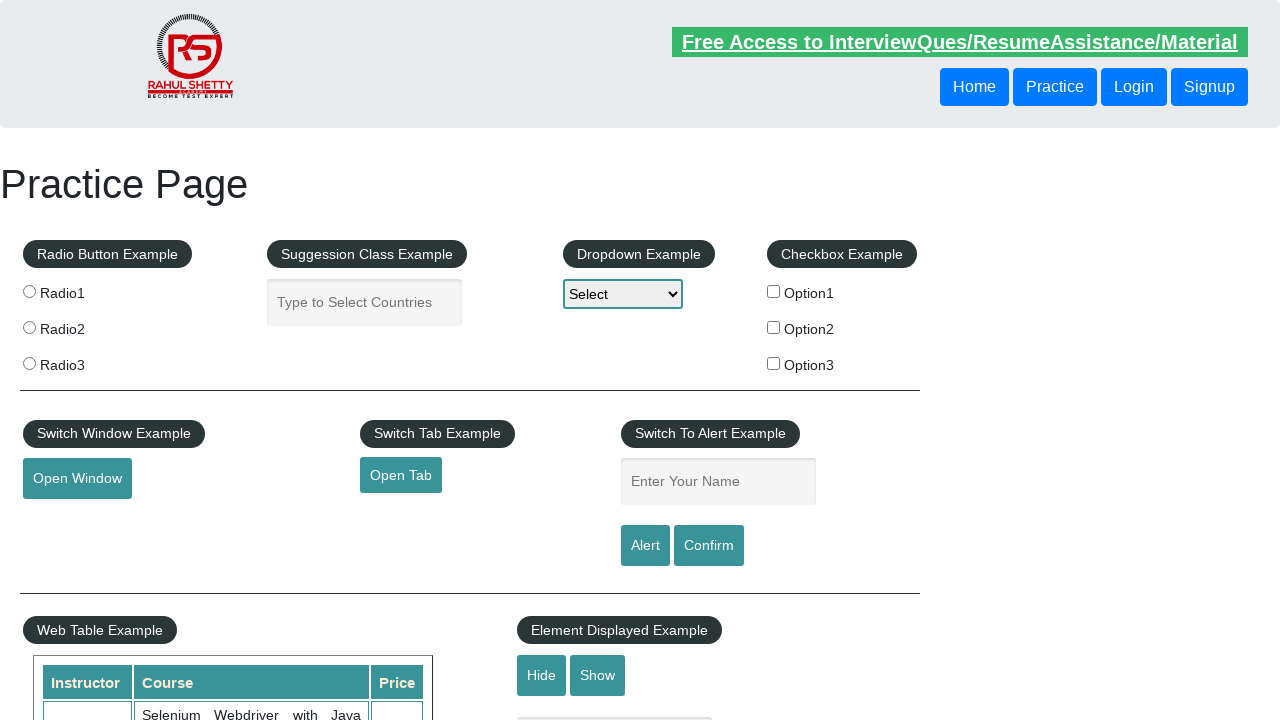

Navigated to AutomationPractice page
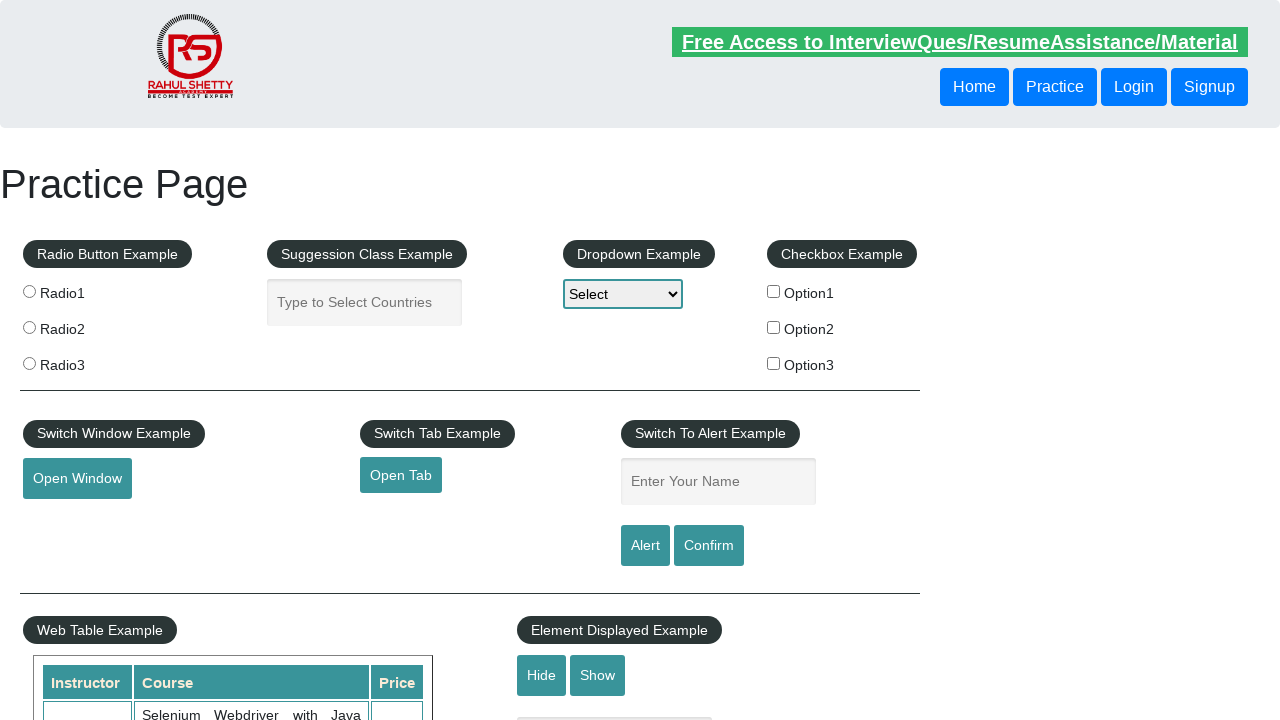

Located iframe with id 'courses-iframe'
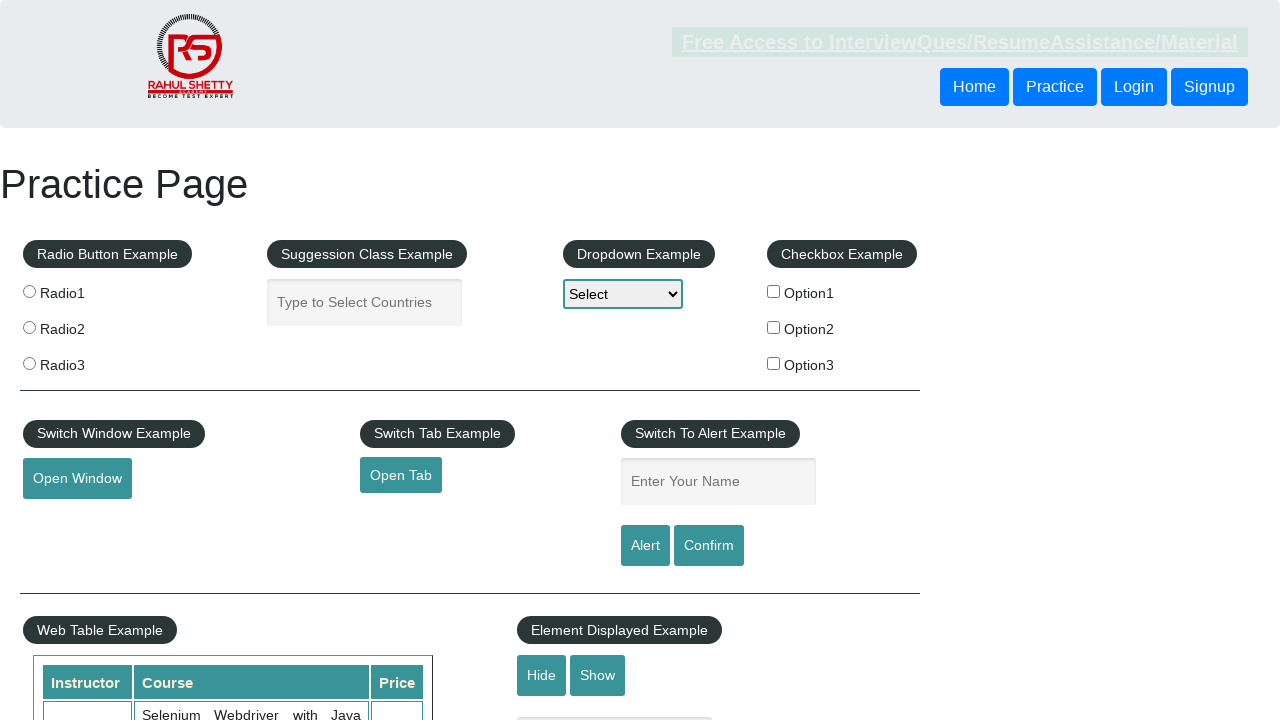

Clicked 'All Access plan' link inside iframe at (307, 360) on #courses-iframe >> internal:control=enter-frame >> internal:role=link[name="All 
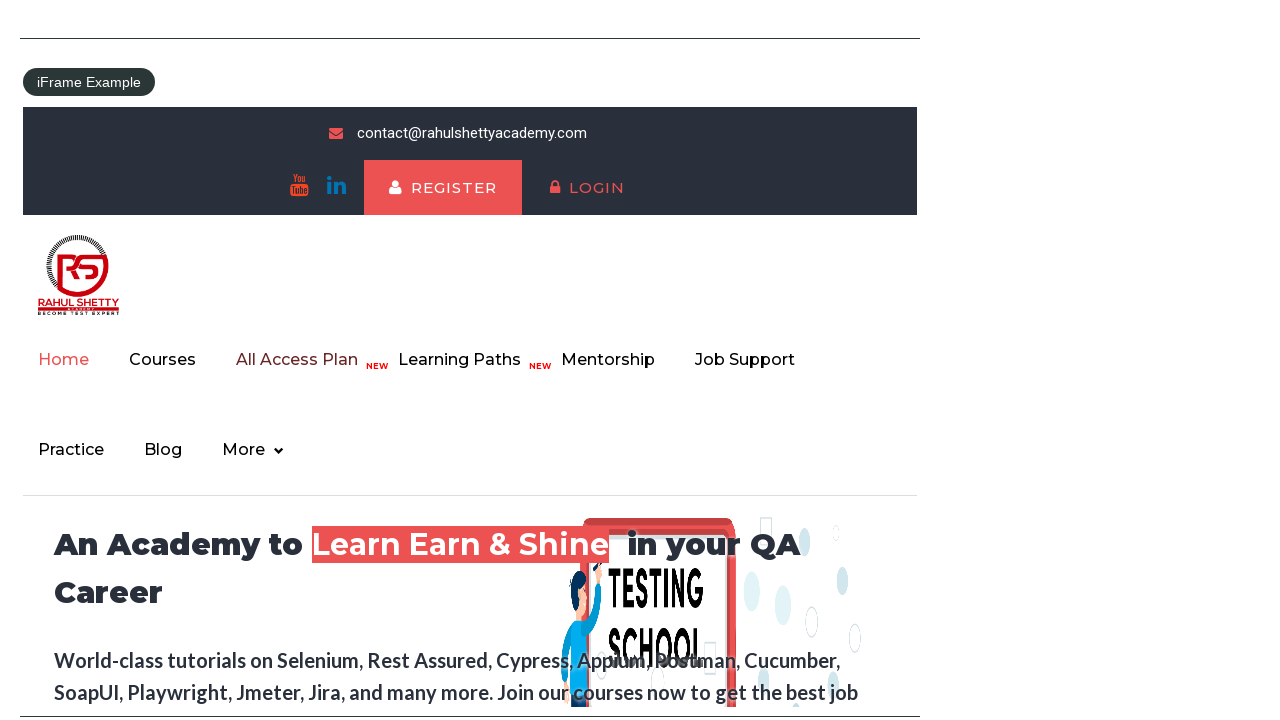

Waited for body element in iframe to be visible
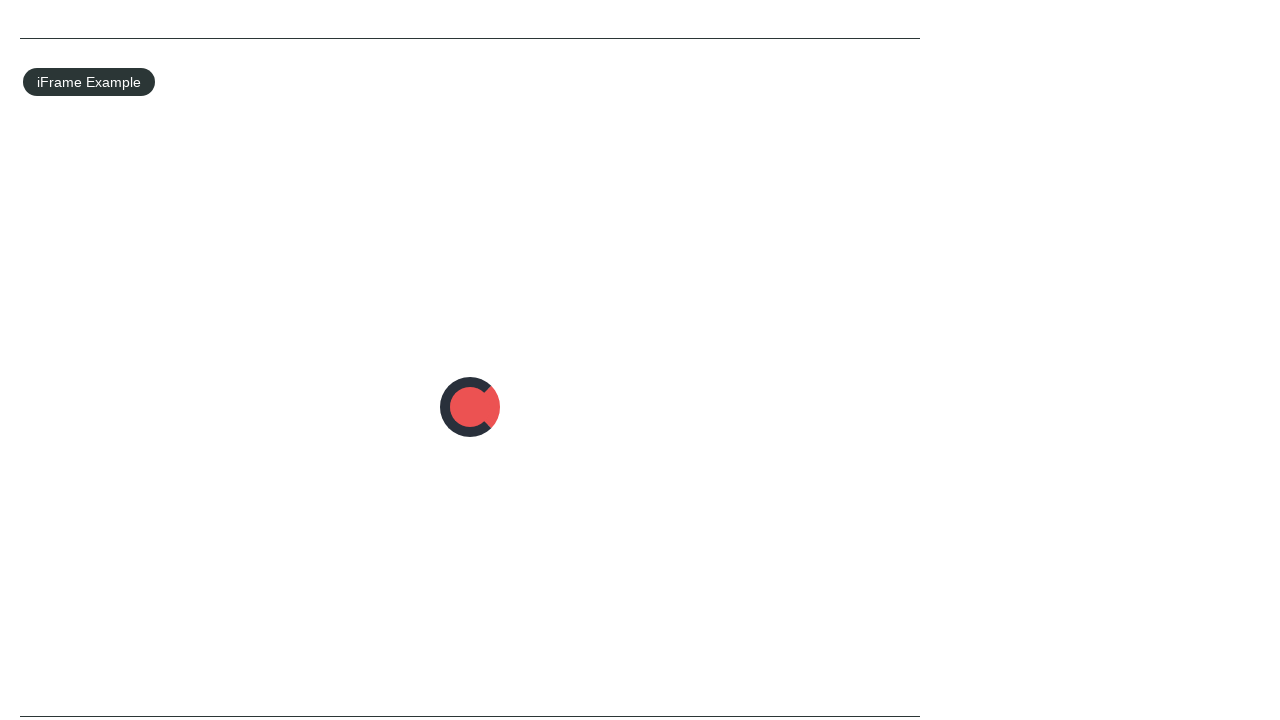

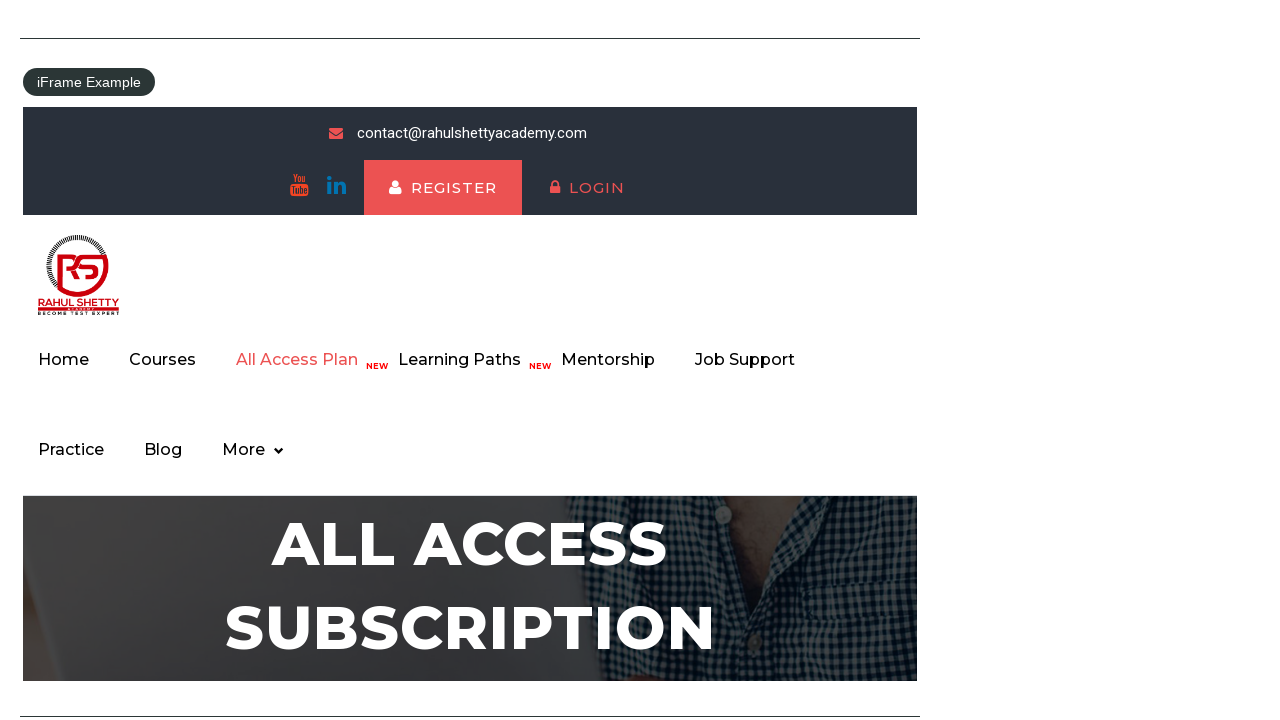